Tests data table sorting with attributes in descending order by clicking the dues header element twice and verifying the column is sorted in reverse

Starting URL: http://the-internet.herokuapp.com/tables

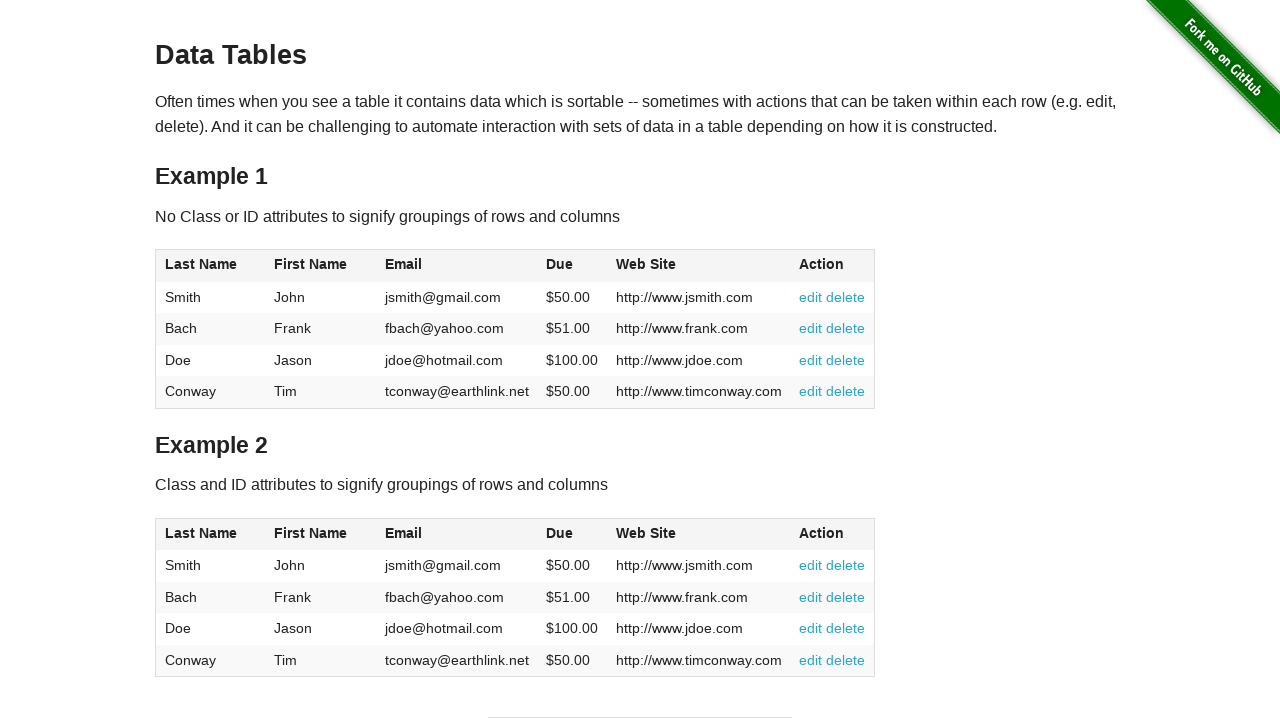

Clicked dues column header to sort ascending at (560, 533) on #table2 thead .dues
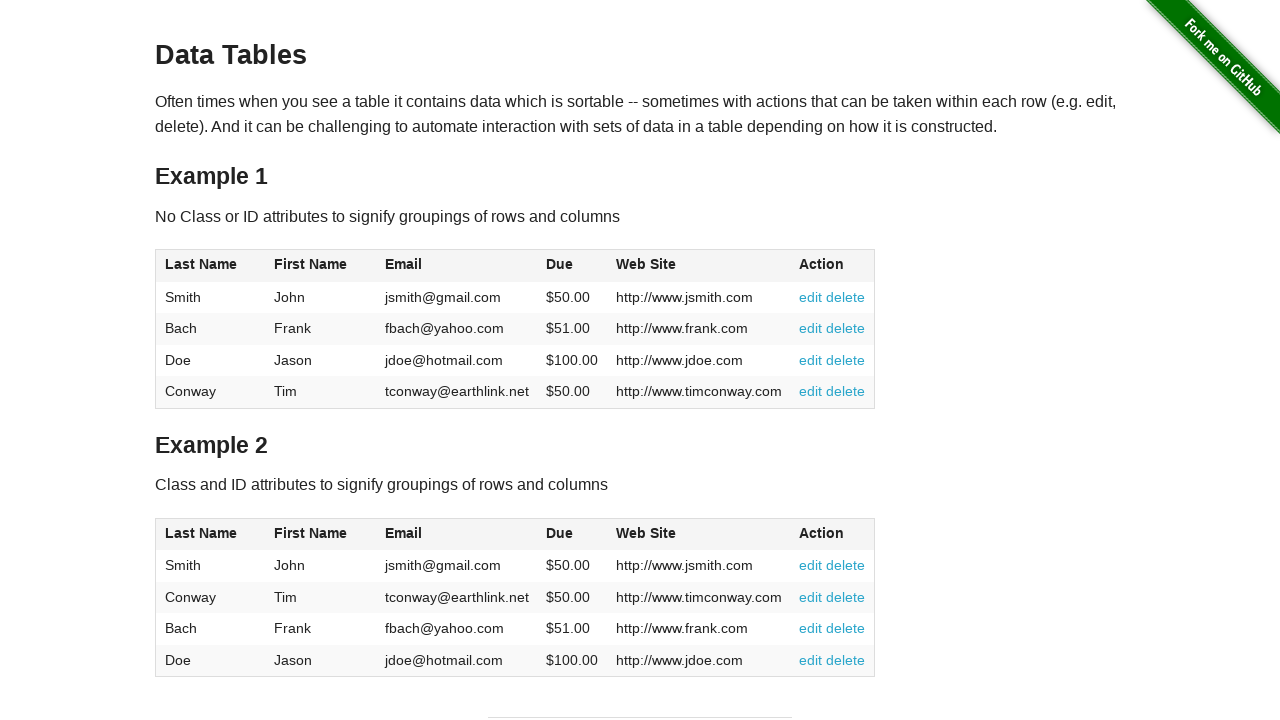

Clicked dues column header again to sort in descending order at (560, 533) on #table2 thead .dues
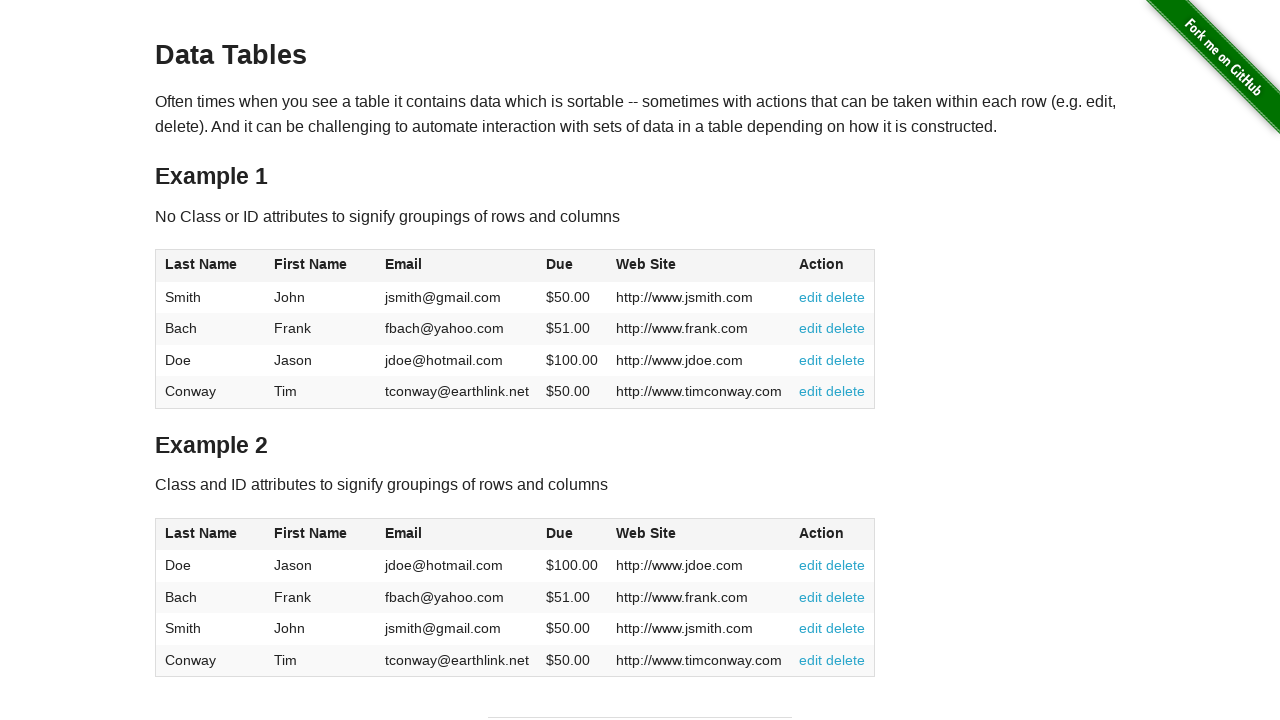

Verified dues column is present in table body
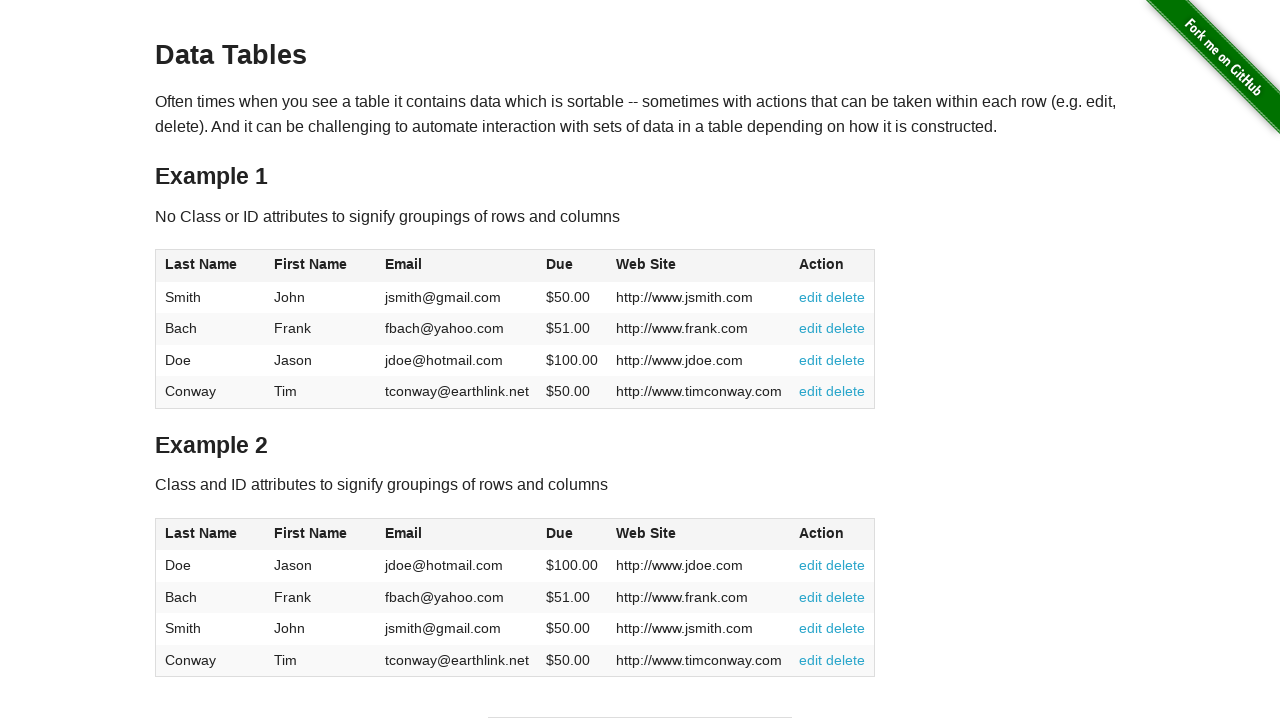

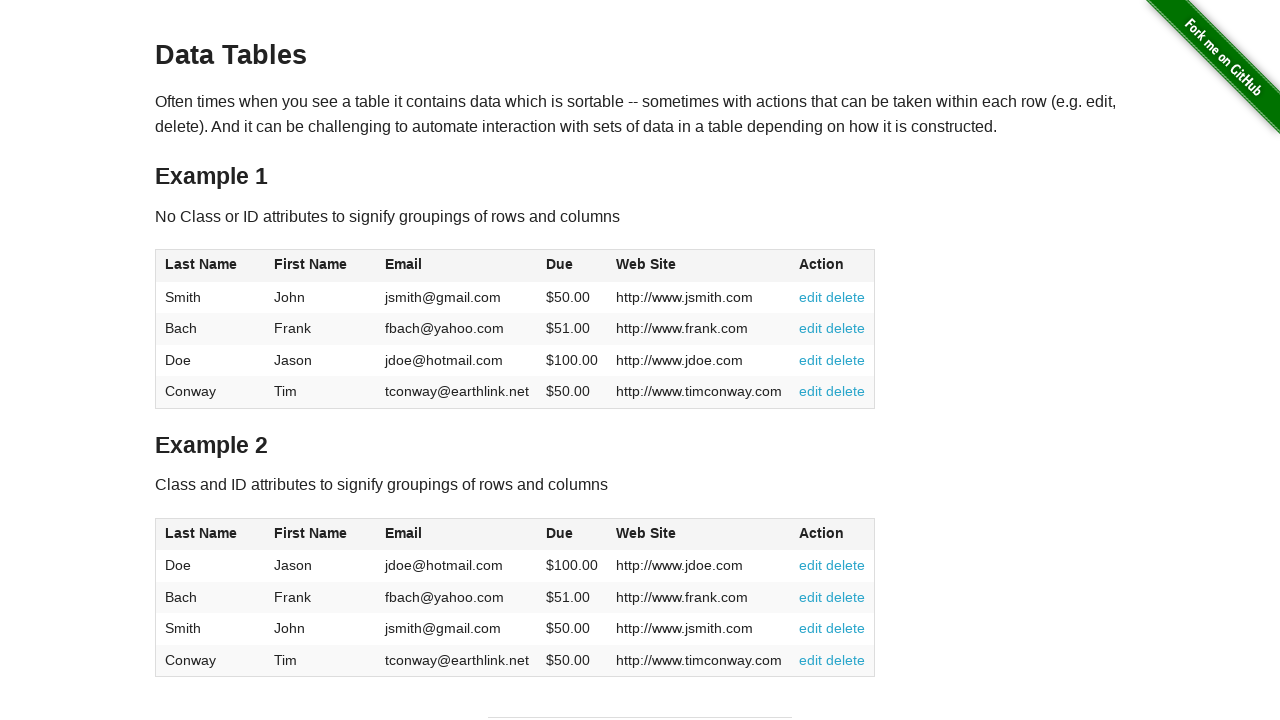